Tests the MarketPulse economic calendar functionality by applying country filters (Canada), unchecking holidays, selecting a date range with the latest available year and date, and opening the download menu.

Starting URL: https://www.marketpulse.com/tools/economic-calendar/

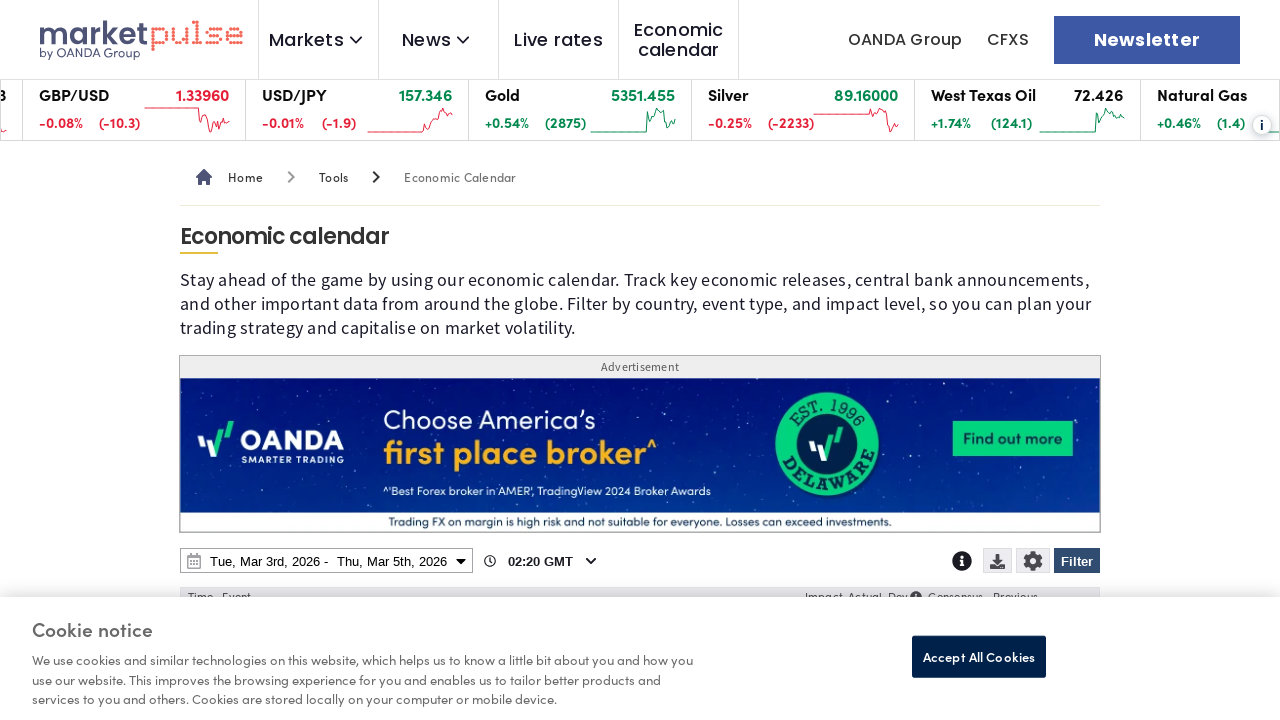

Page loaded with domcontentloaded state
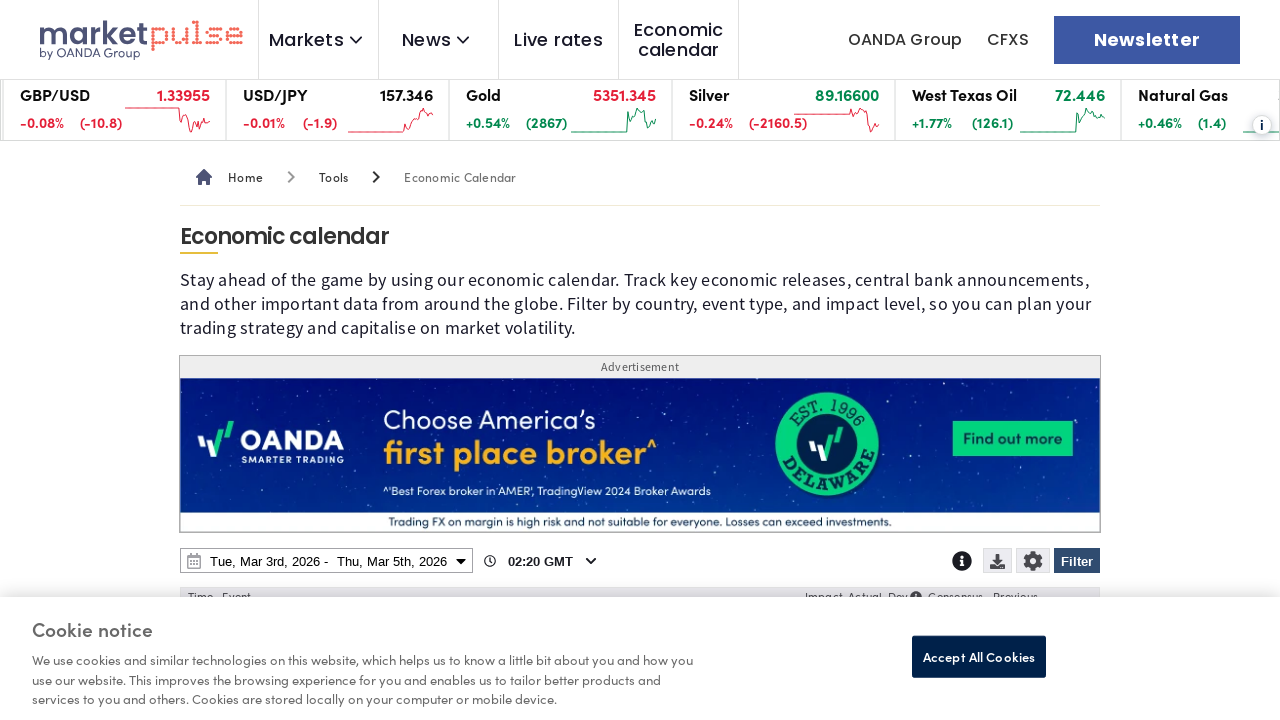

Clicked Filter button to open filter panel at (1077, 561) on internal:role=button[name="Filter"i]
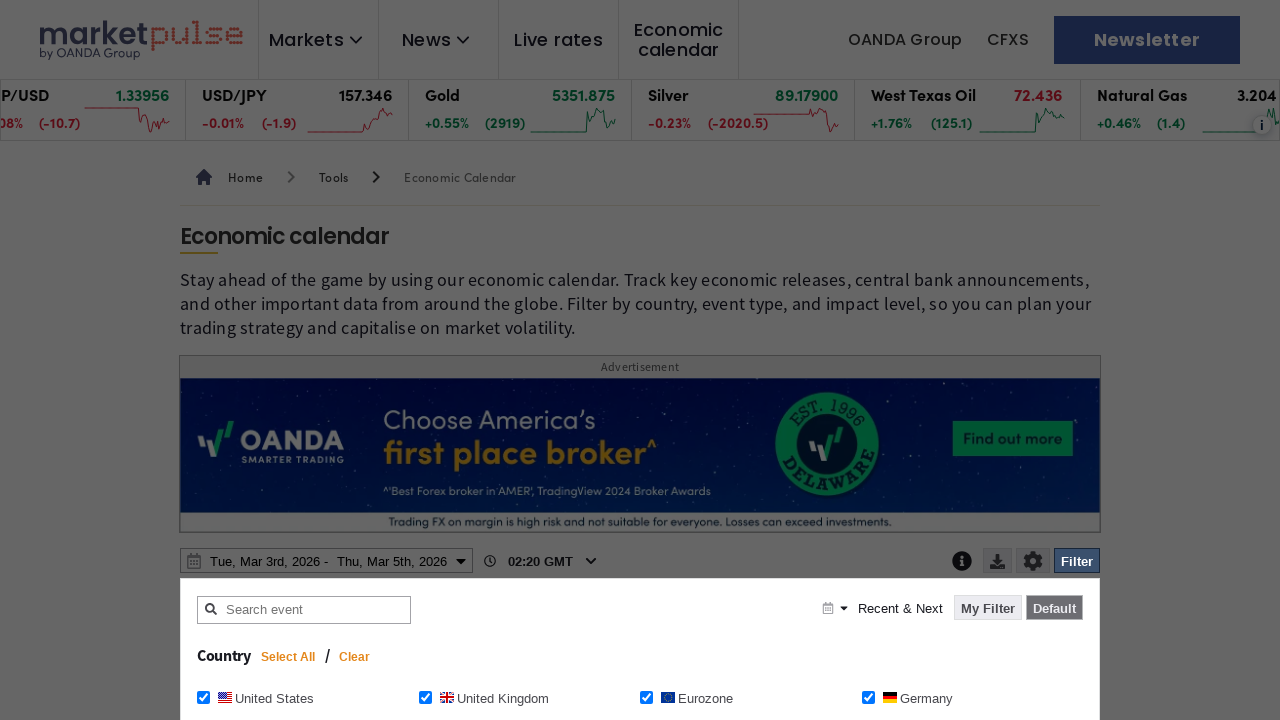

Clear button appeared in filter panel
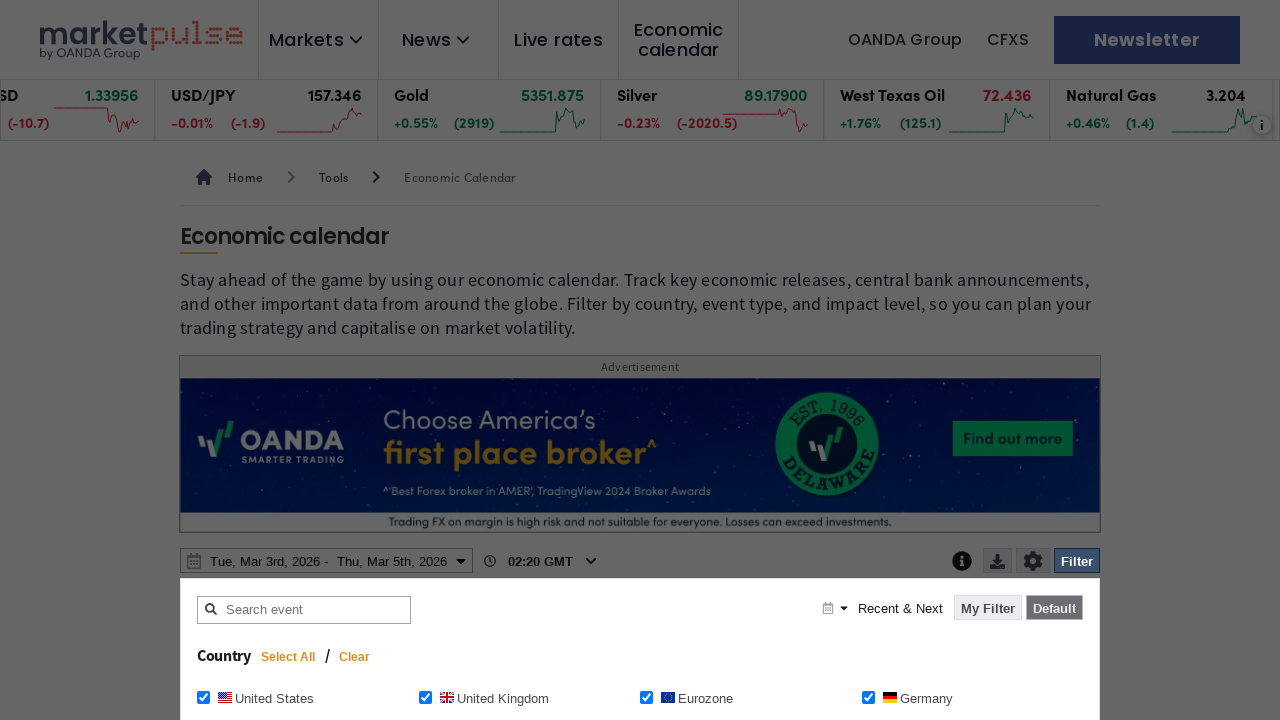

Waited 1200ms for filter panel to fully render
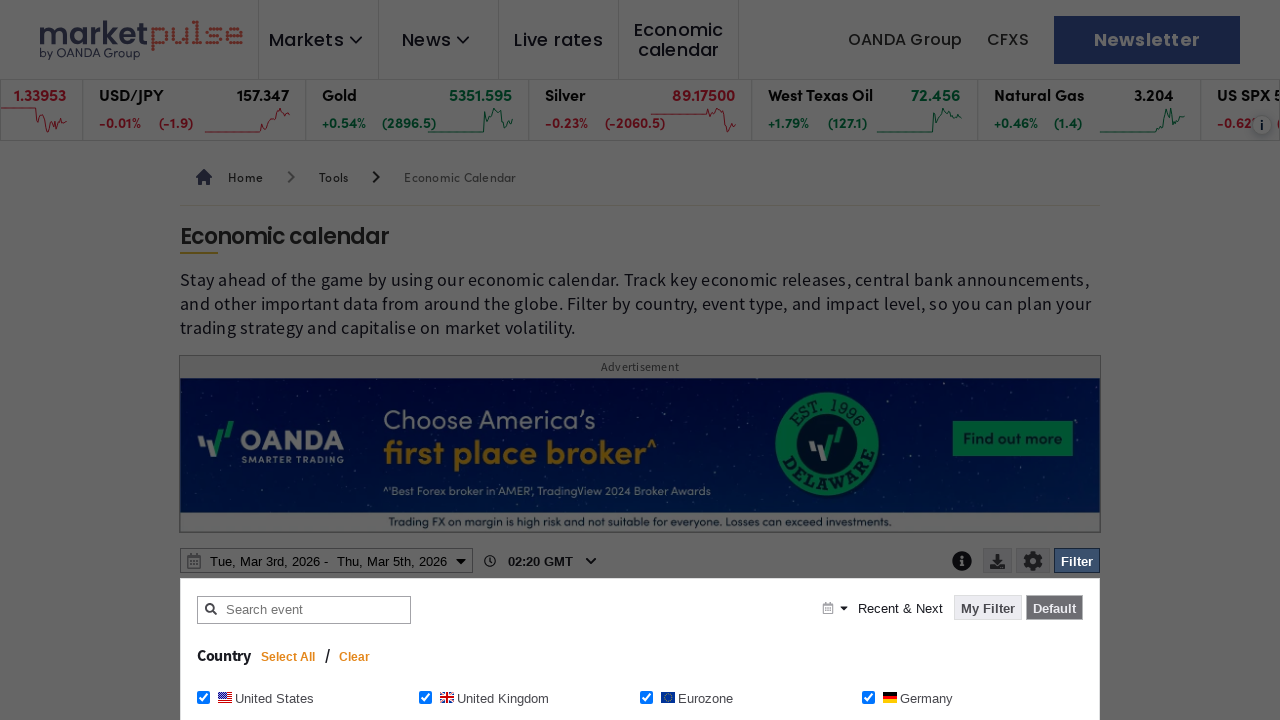

Clicked Clear button to reset existing filters at (355, 657) on internal:role=button[name="Clear"i]
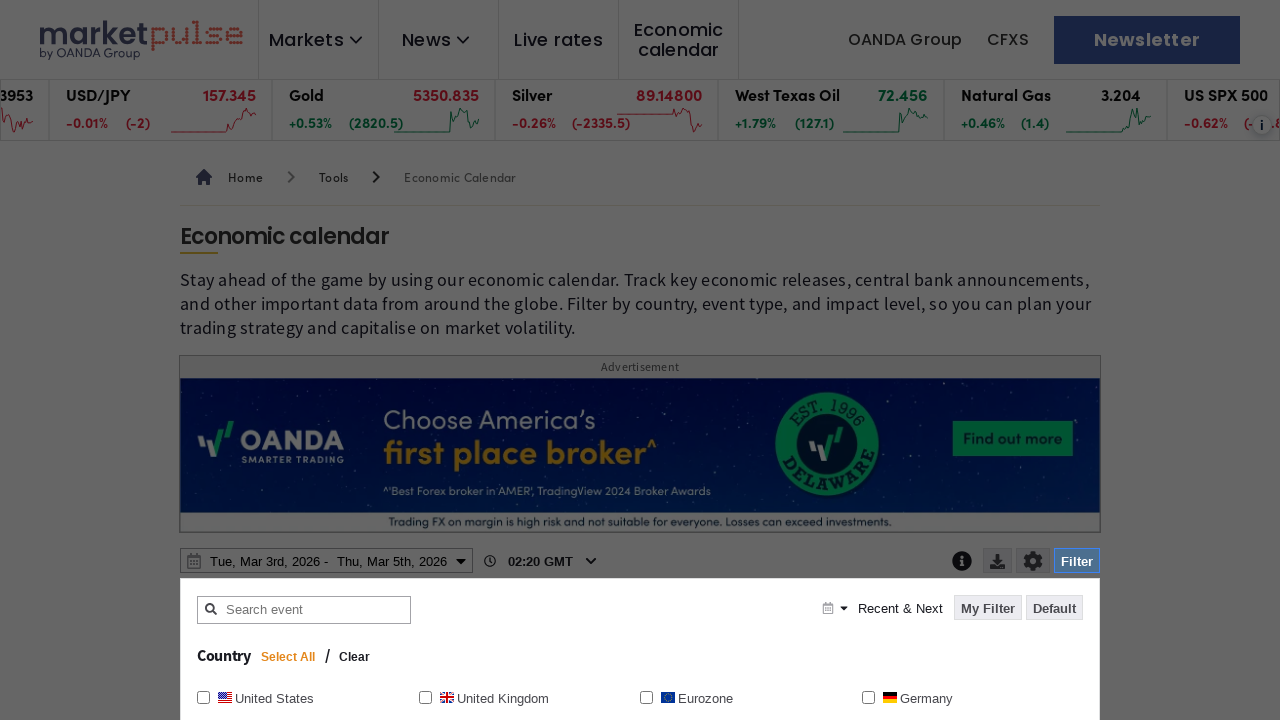

Waited 1200ms for filters to be cleared
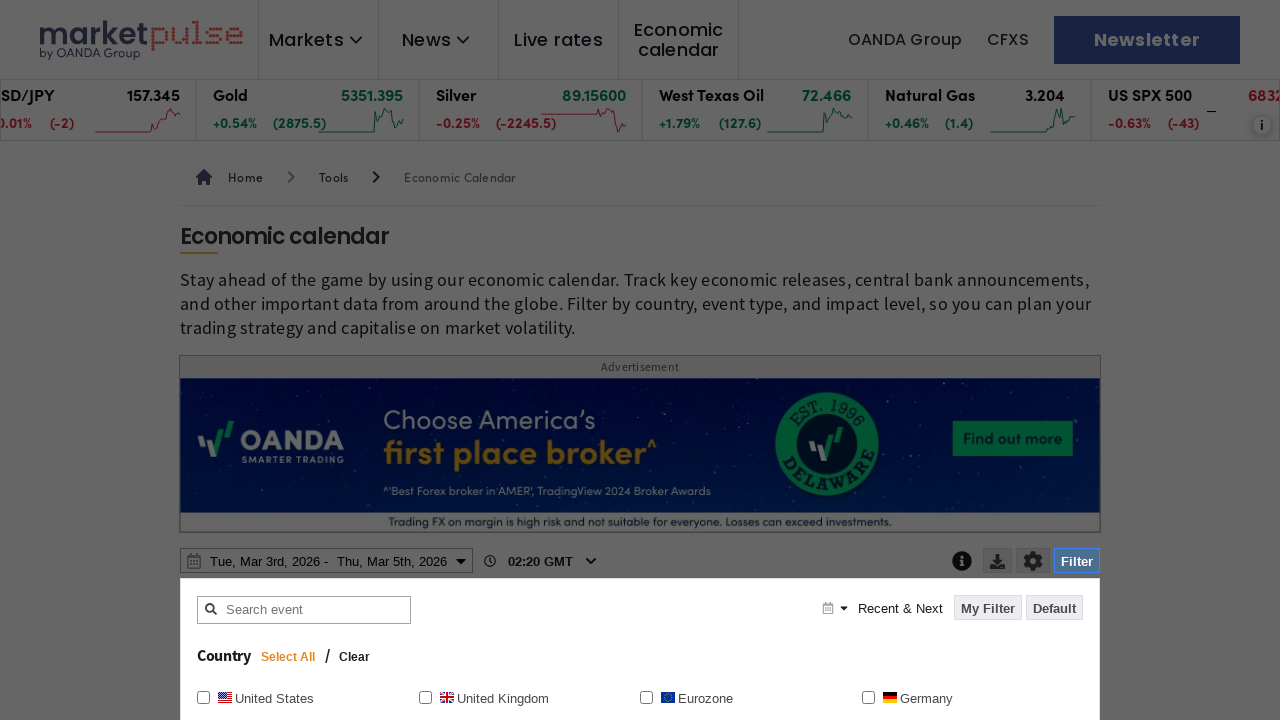

Checked Canada checkbox in country filter at (646, 360) on internal:role=checkbox[name="Canada Canada"i]
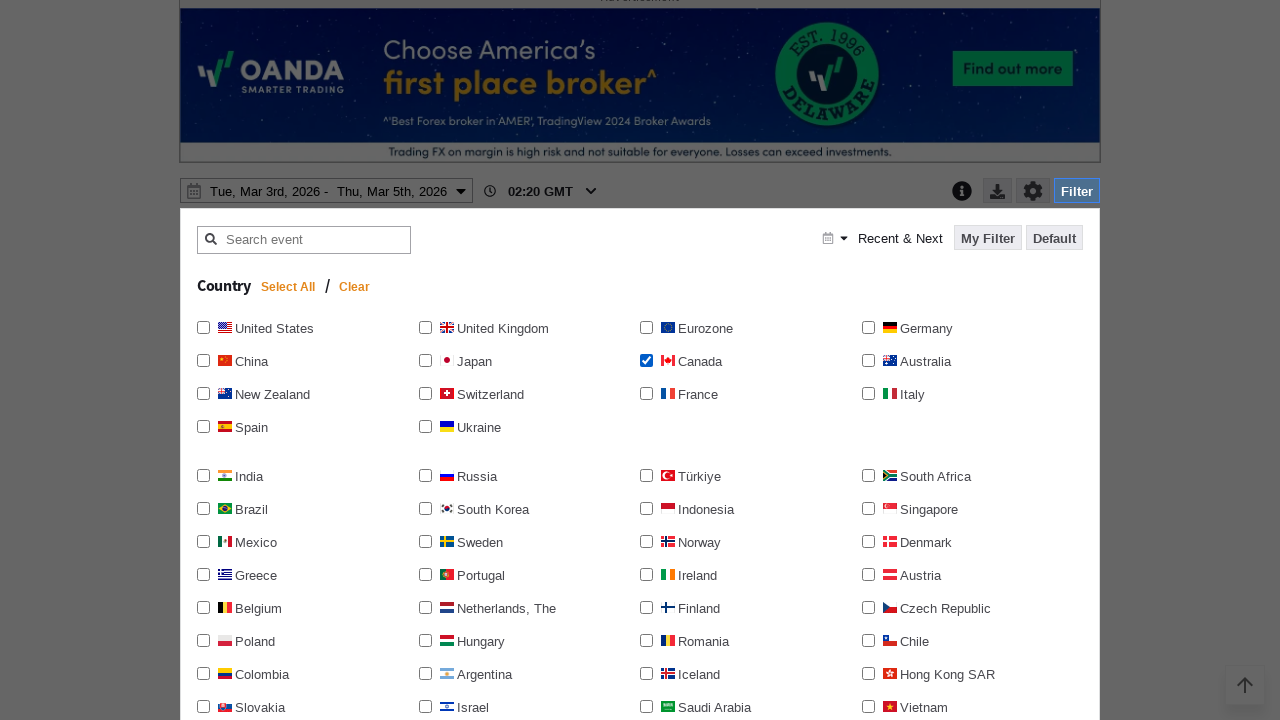

Waited 1200ms after selecting Canada filter
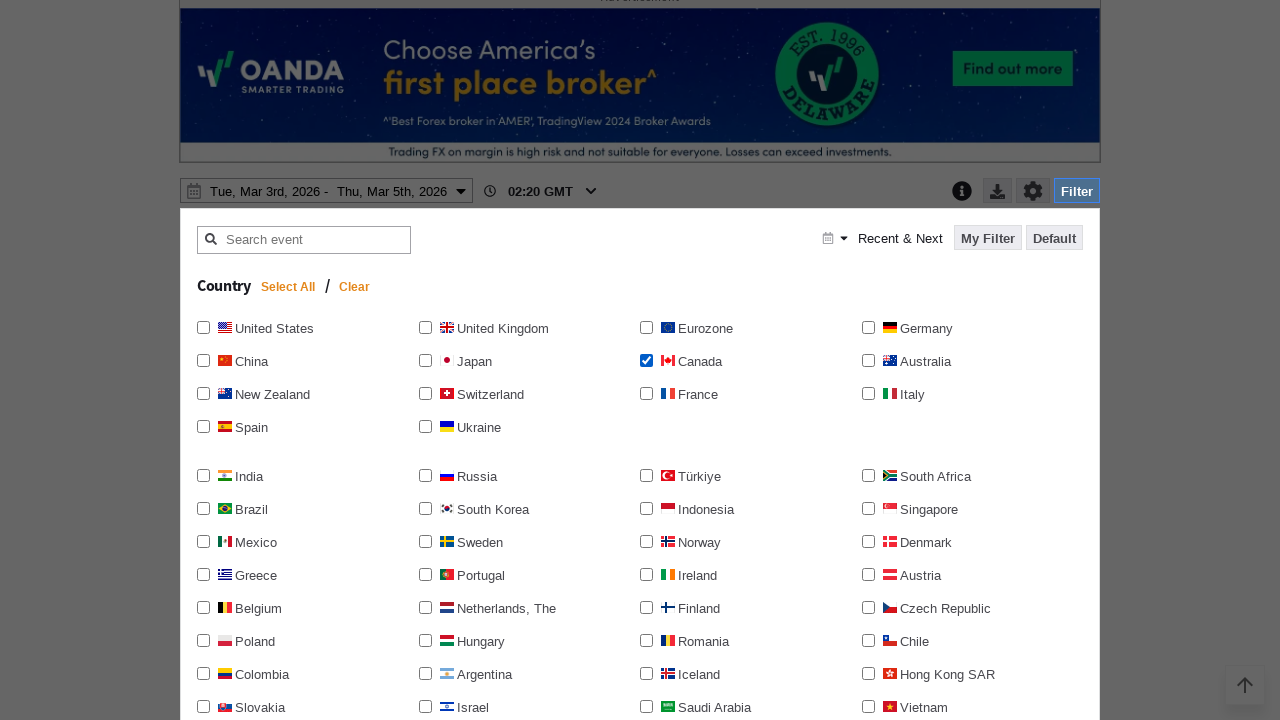

Located Holidays checkbox
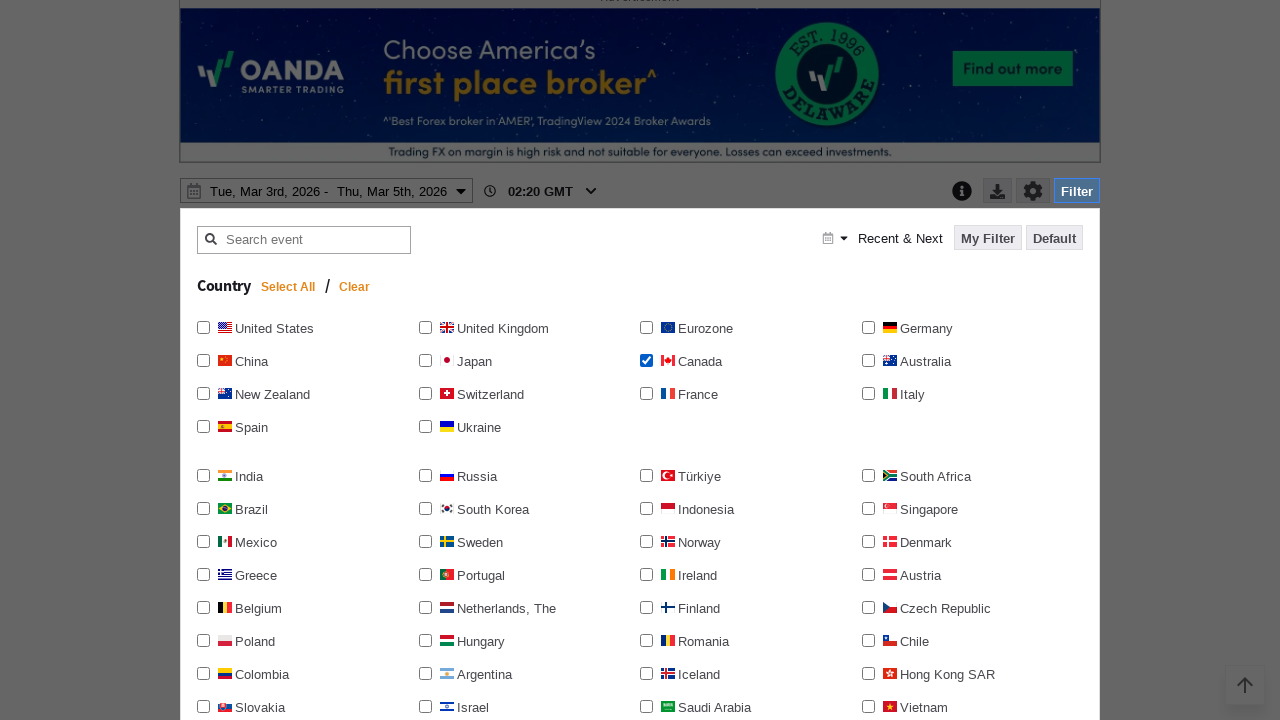

Unchecked Holidays checkbox at (868, 360) on internal:role=checkbox[name="Holidays"i]
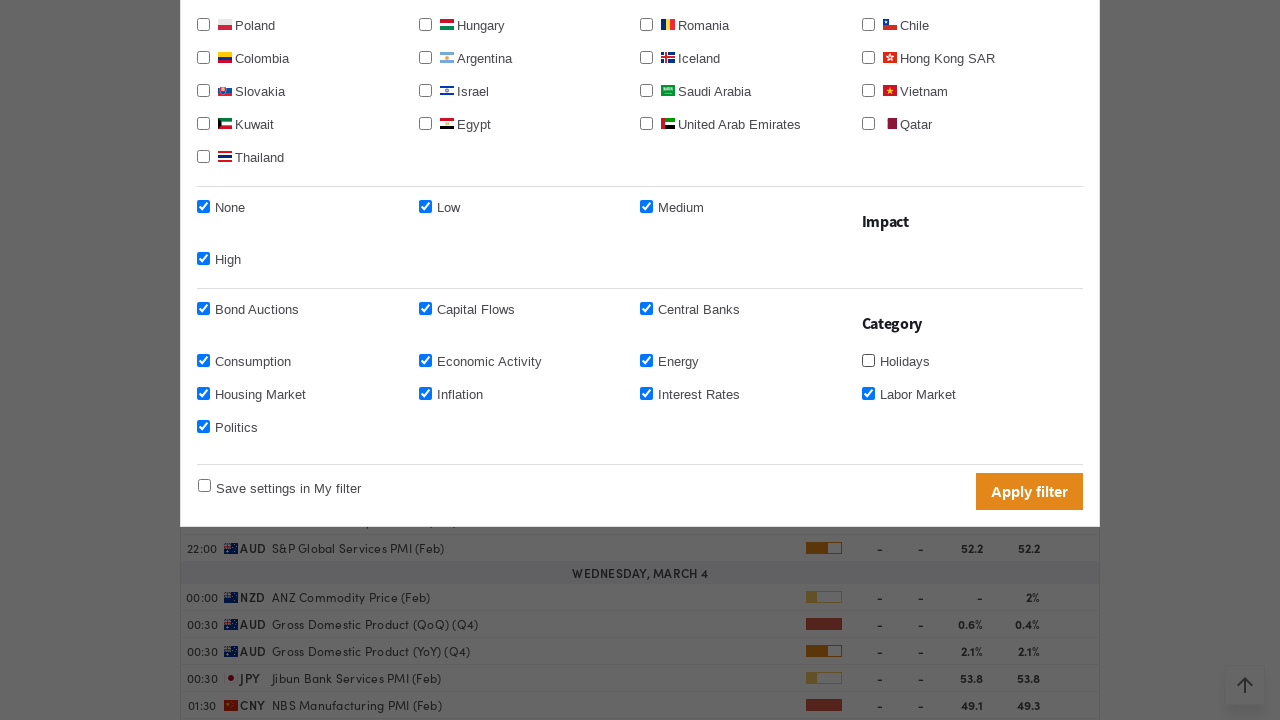

Waited 1200ms after toggling holidays option
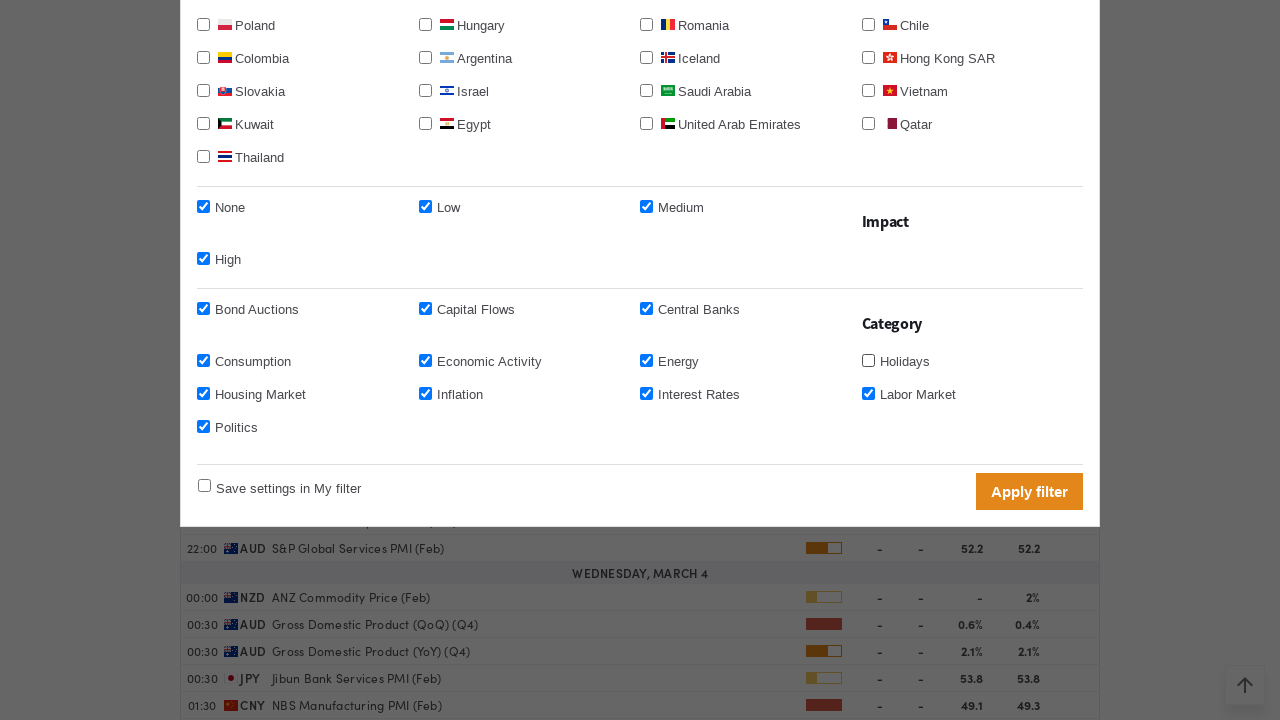

Clicked Apply filter button to apply Canada filter and holiday settings at (1030, 491) on internal:role=button[name="Apply filter"i]
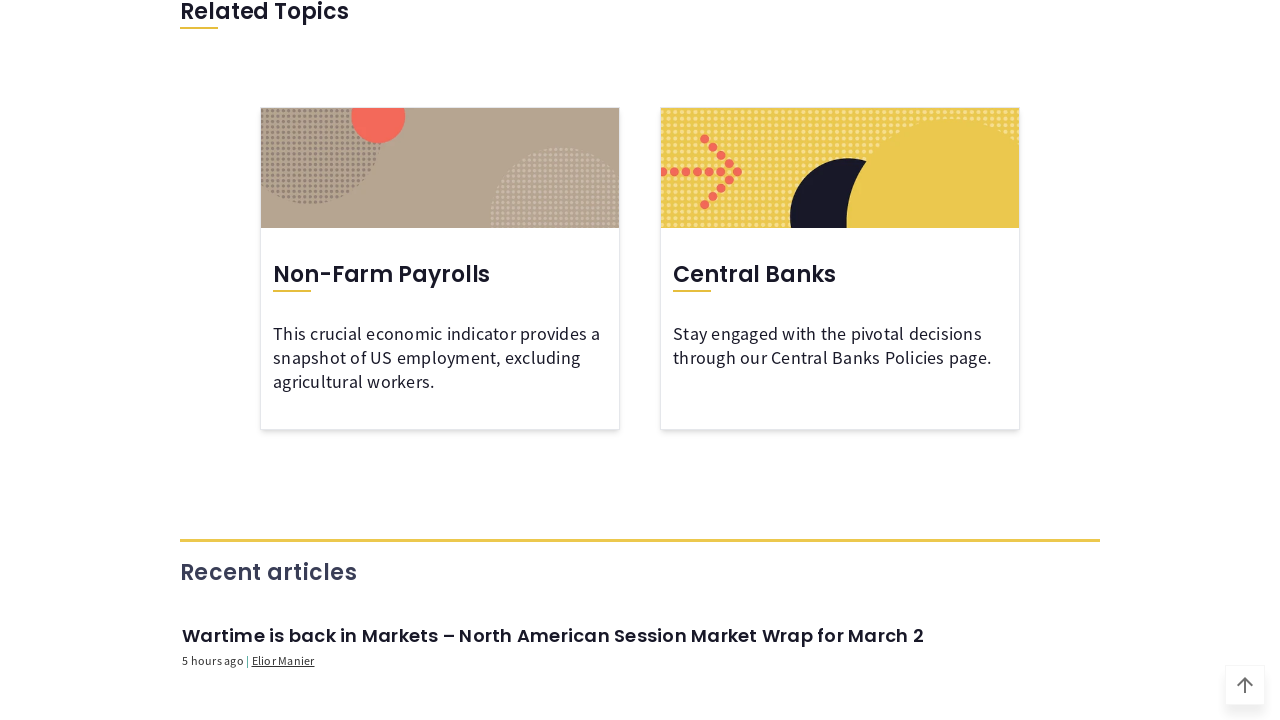

Waited 1200ms for filters to be applied
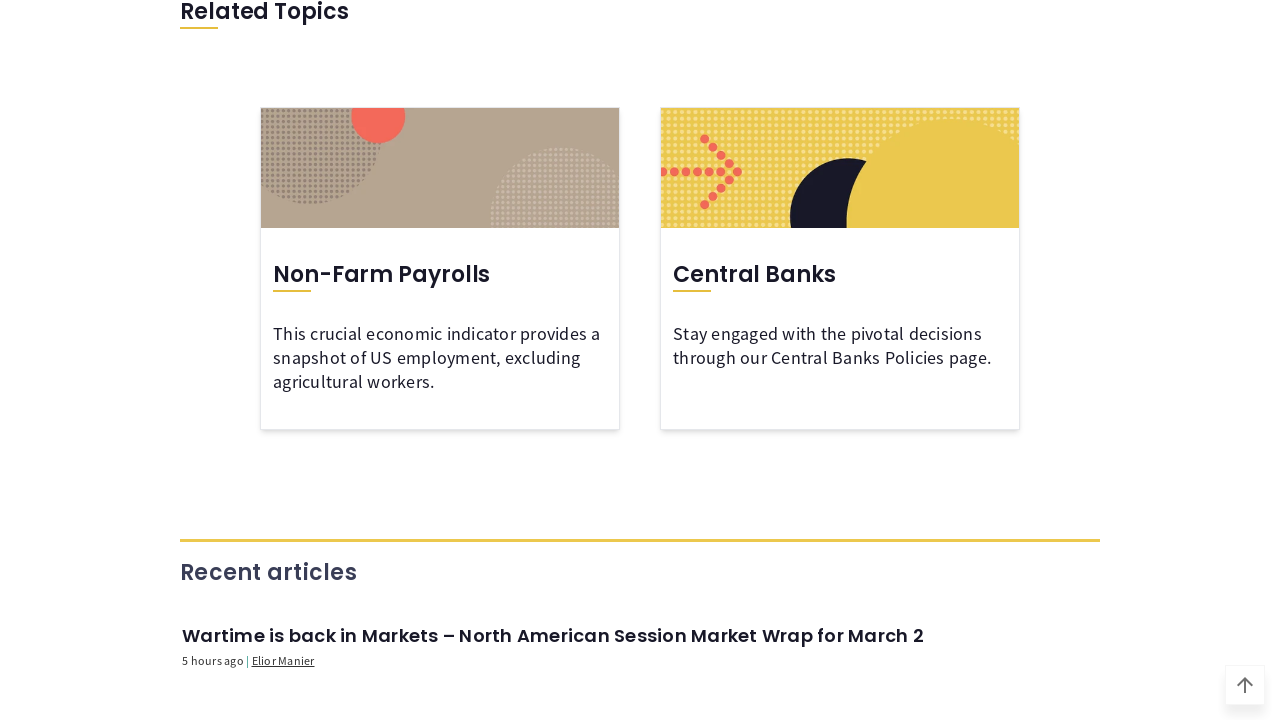

Clicked date range button to open date picker at (326, 361) on internal:role=button[name=/^.* - .*$/]
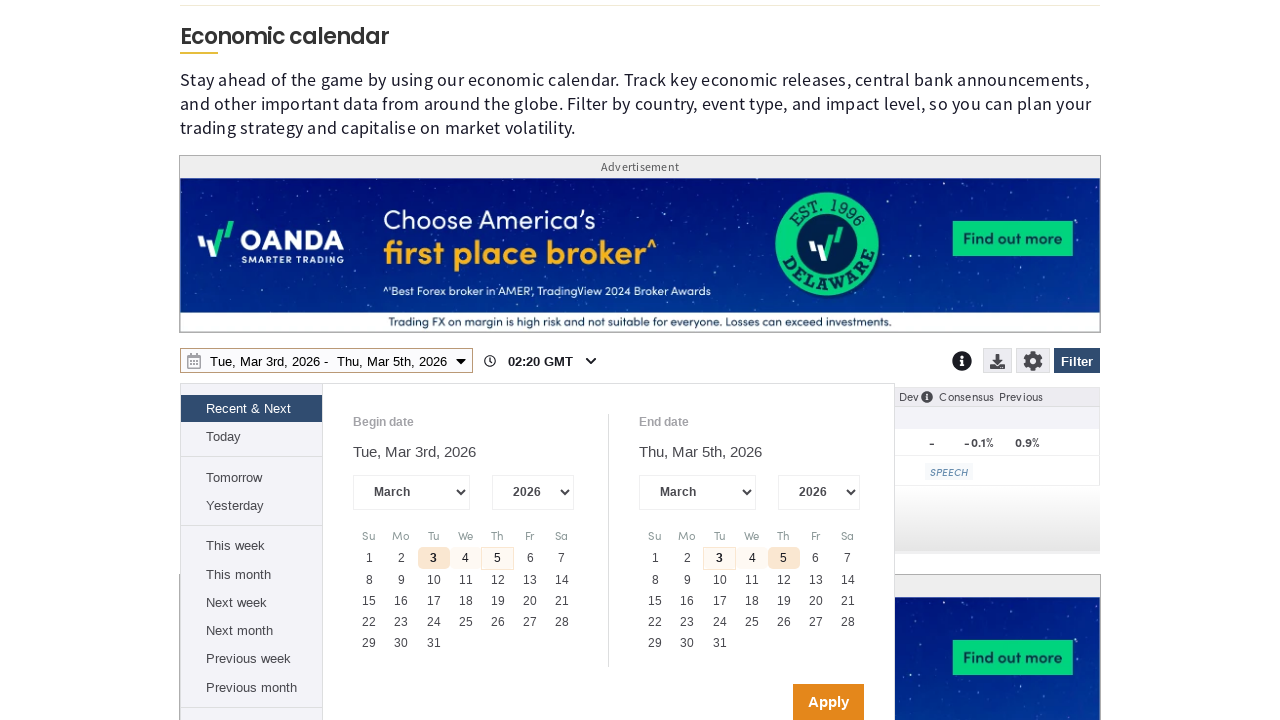

Waited 1200ms for date picker to open
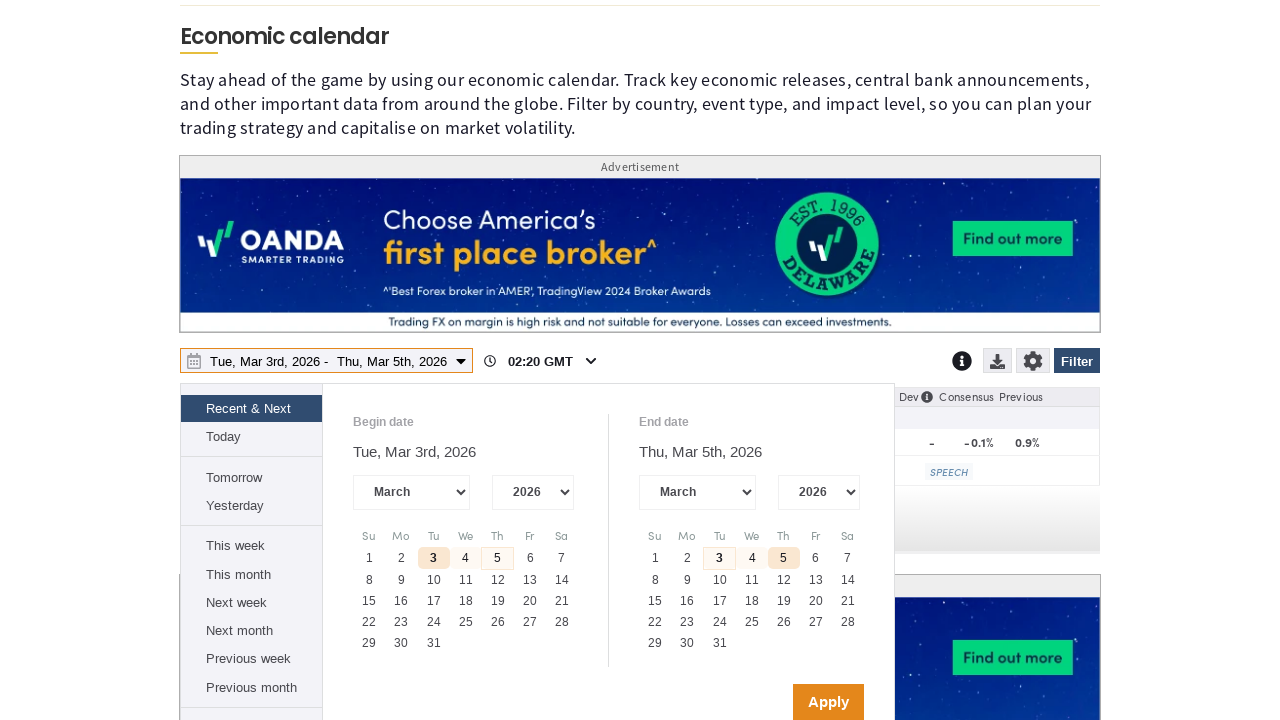

Located year dropdown combobox (4th combobox)
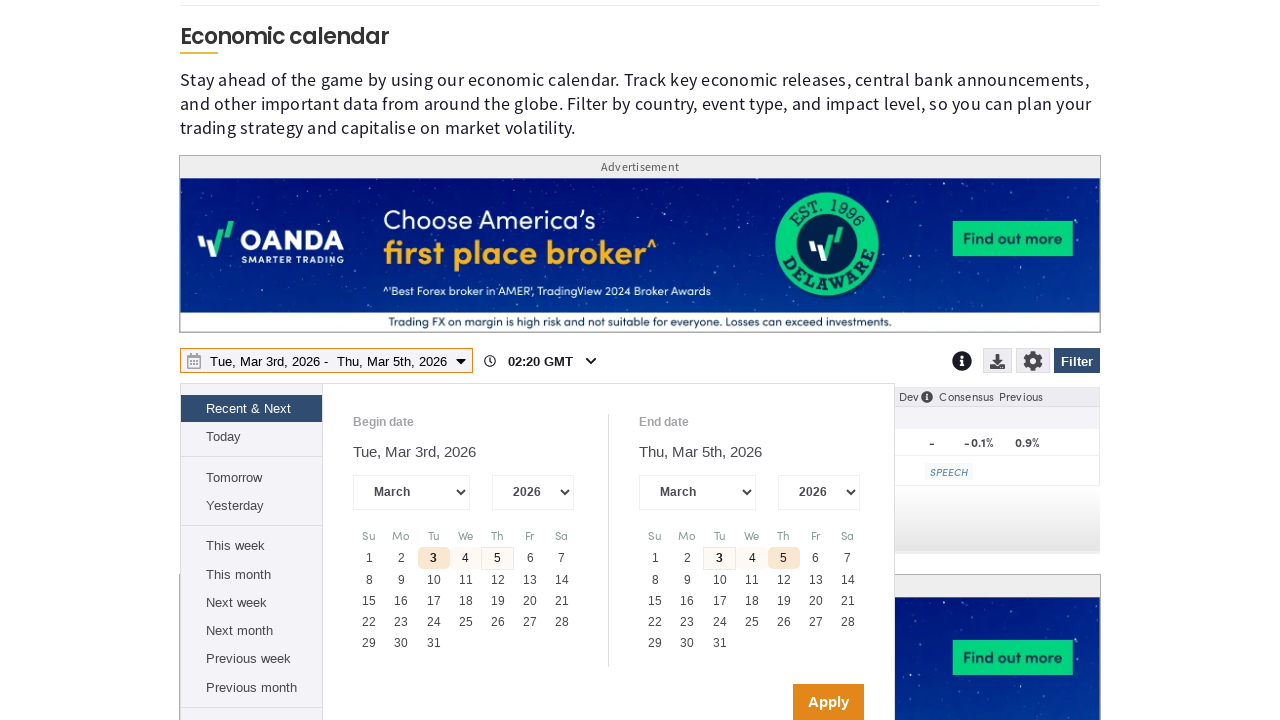

Year select element is attached to DOM
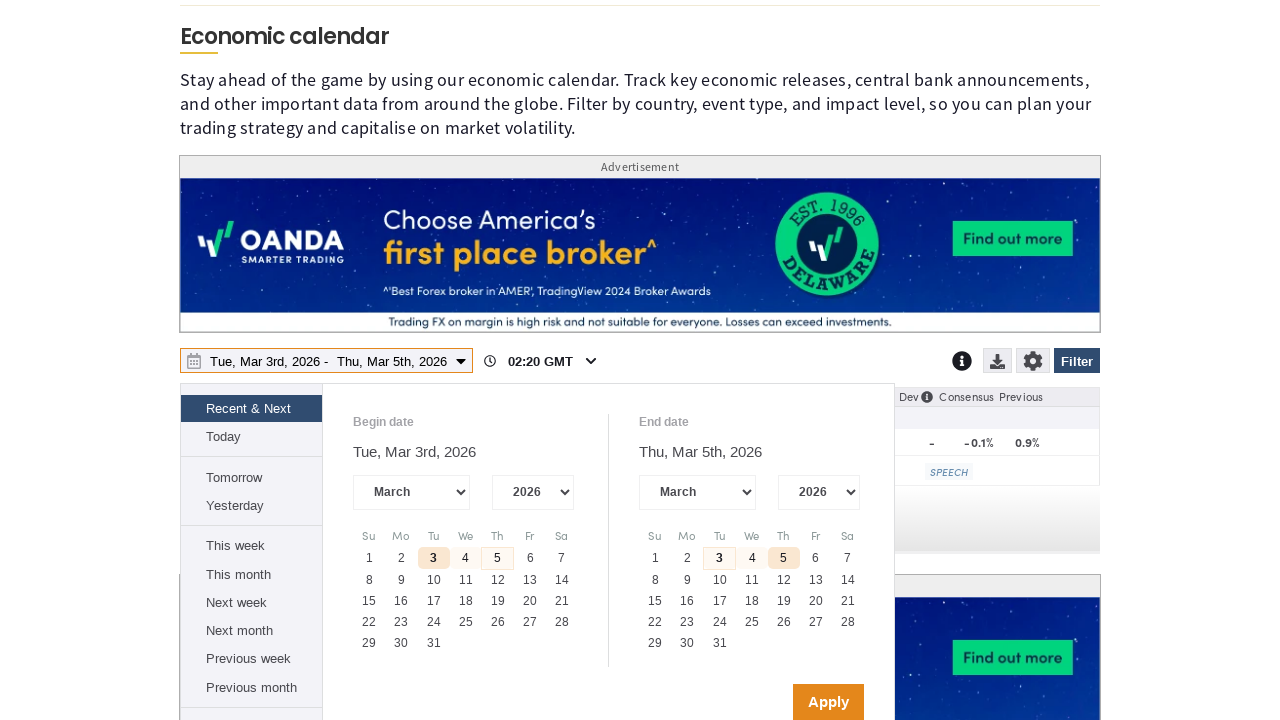

Retrieved available years from dropdown: ['2007', '2008', '2009', '2010', '2011', '2012', '2013', '2014', '2015', '2016', '2017', '2018', '2019', '2020', '2021', '2022', '2023', '2024', '2025', '2026', '2027']
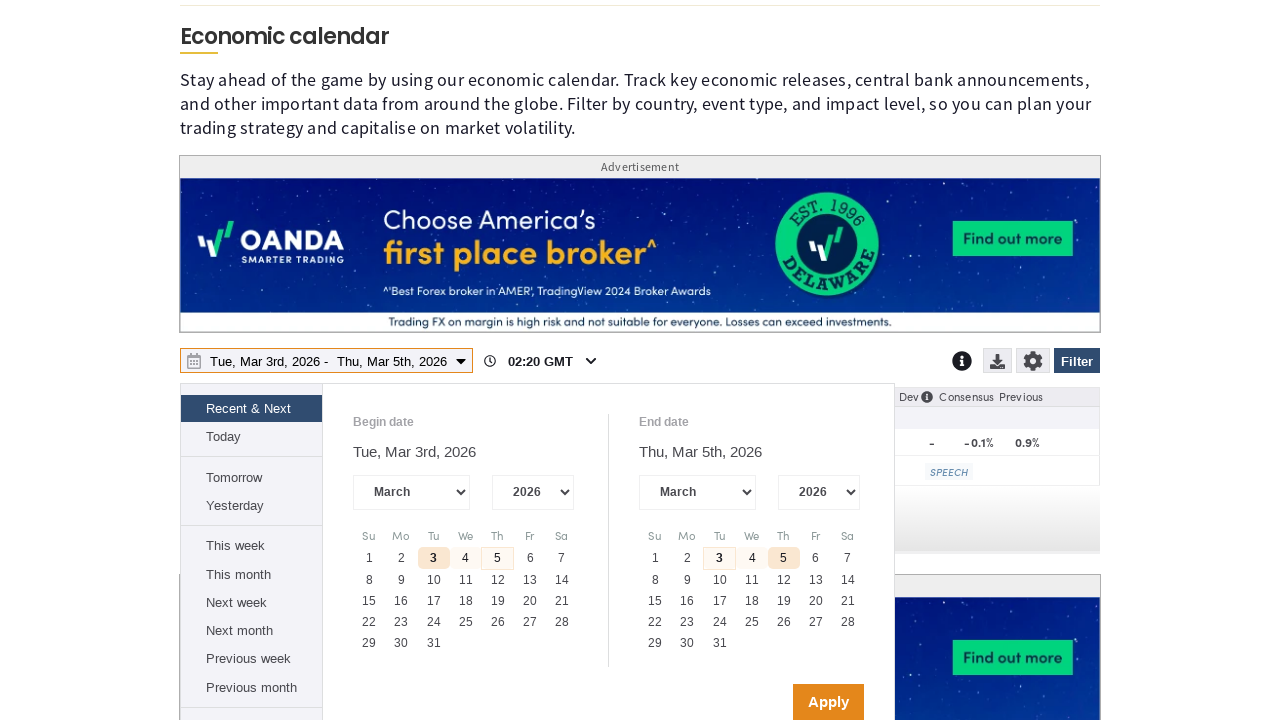

Selected latest available year: 2027 on internal:role=combobox >> nth=3
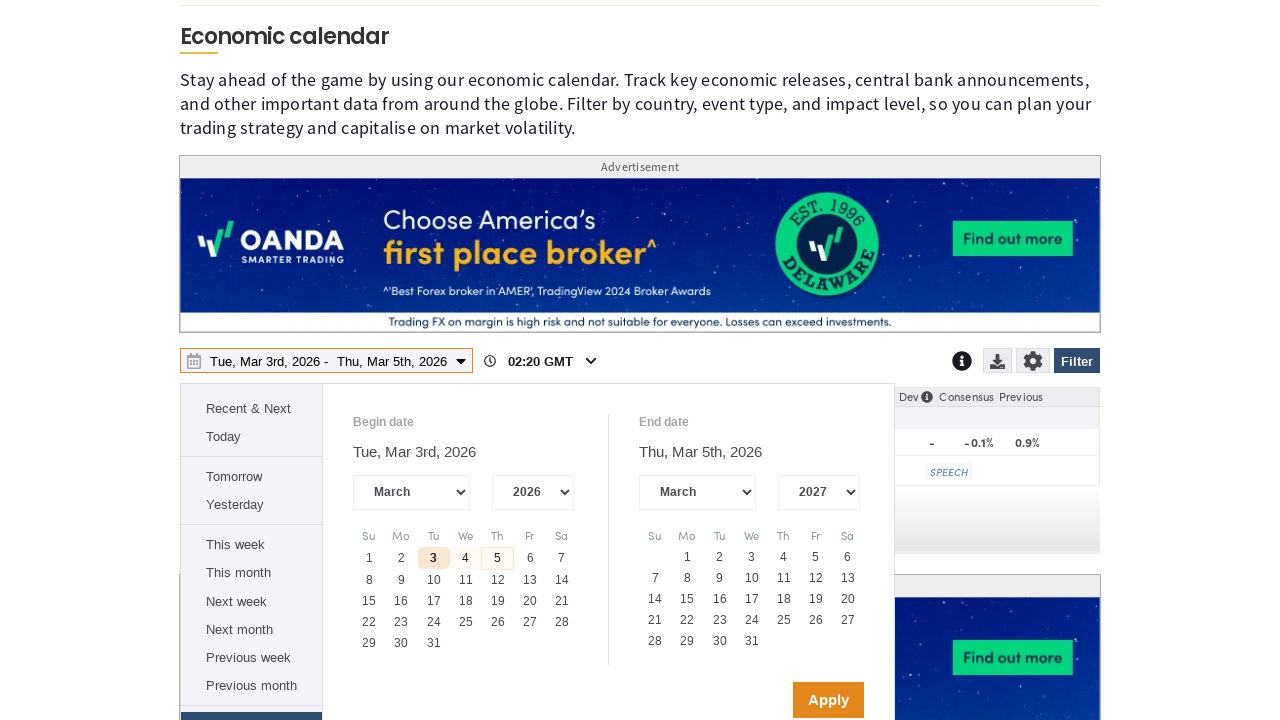

Waited 1200ms after selecting year
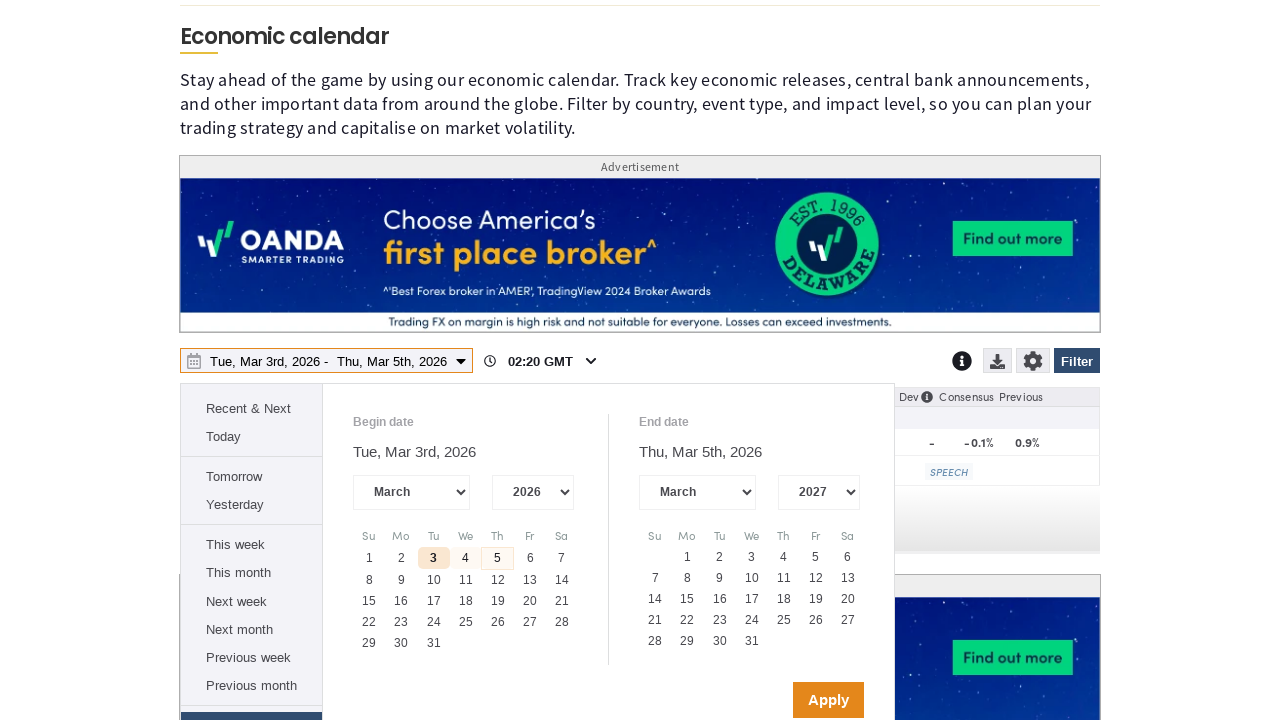

Located all valid (non-disabled) calendar days
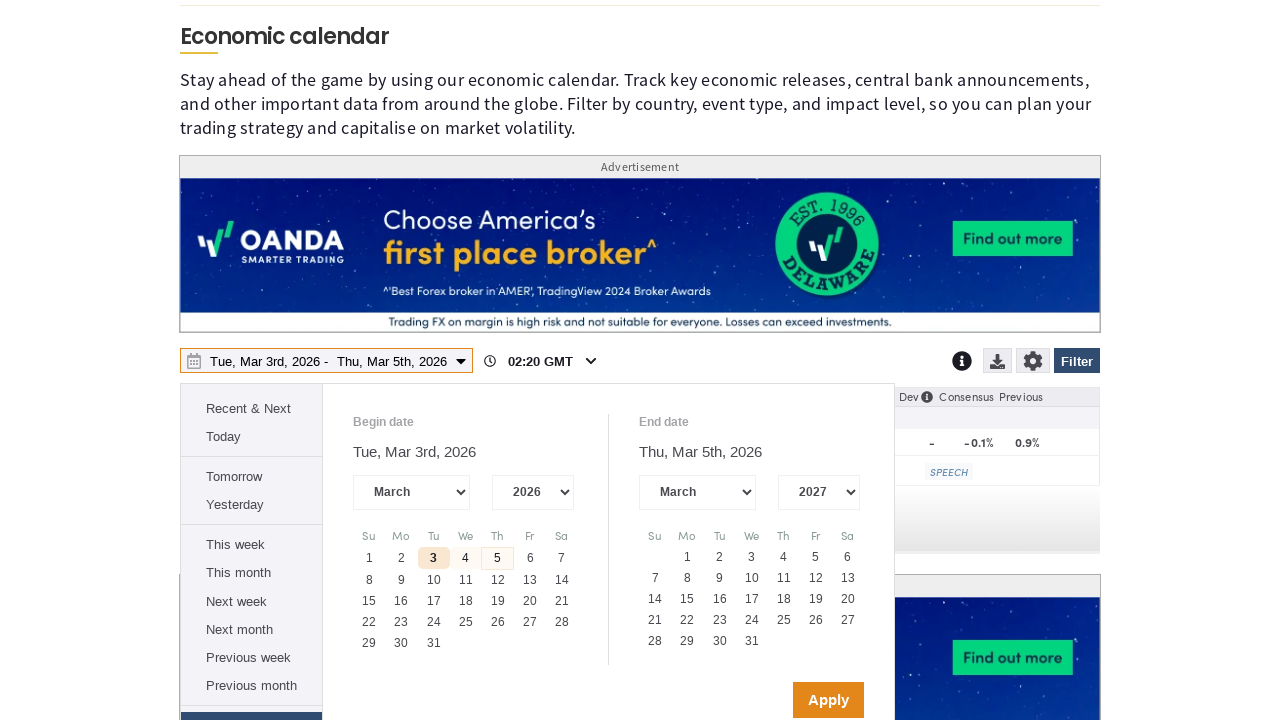

Waited 1200ms for calendar to fully render
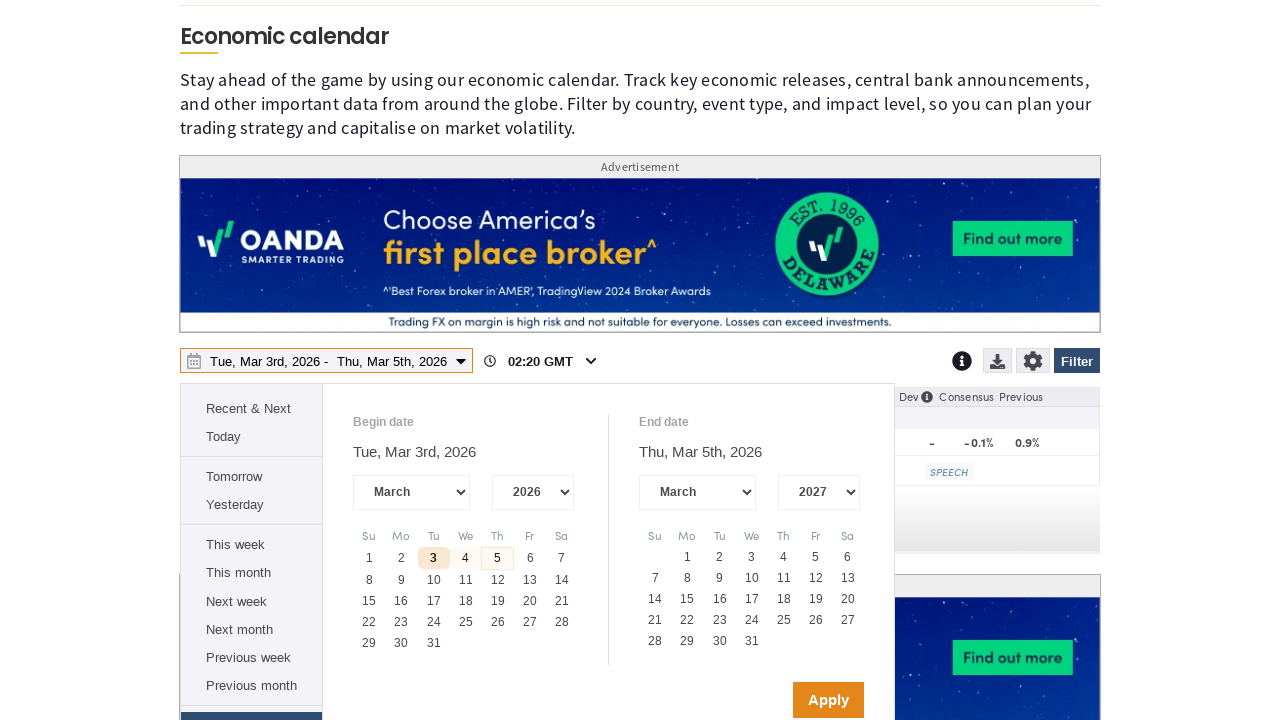

Clicked on the last available day in the calendar at (752, 641) on div[role='gridcell']:not([aria-disabled='true']) >> nth=-1
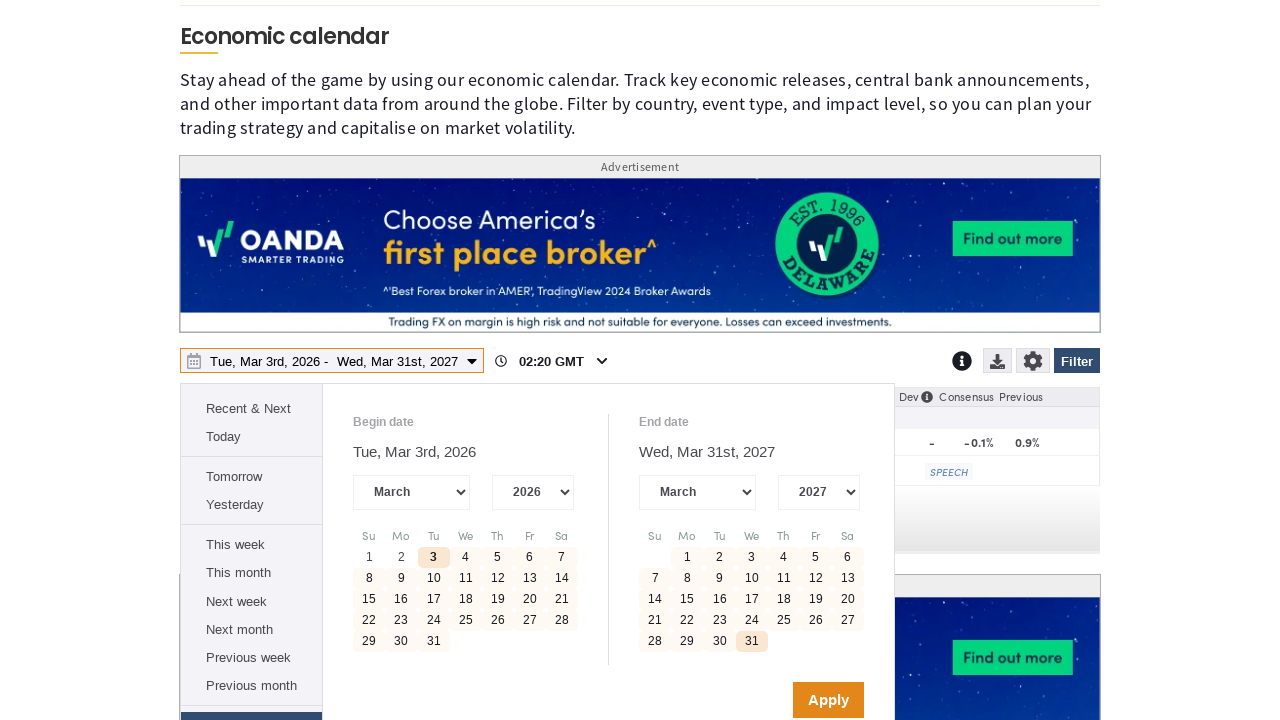

Waited 1200ms after selecting the last calendar day
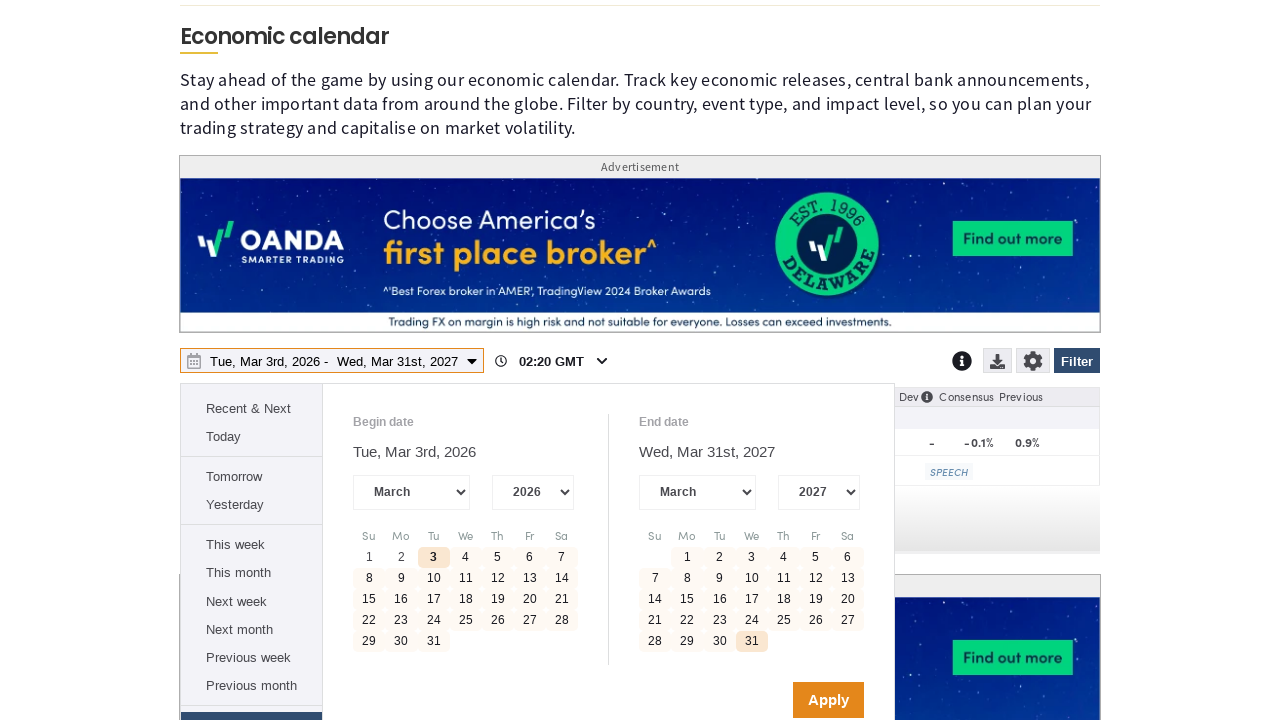

Clicked Apply button to confirm date range selection at (828, 700) on internal:role=button[name="Apply"i]
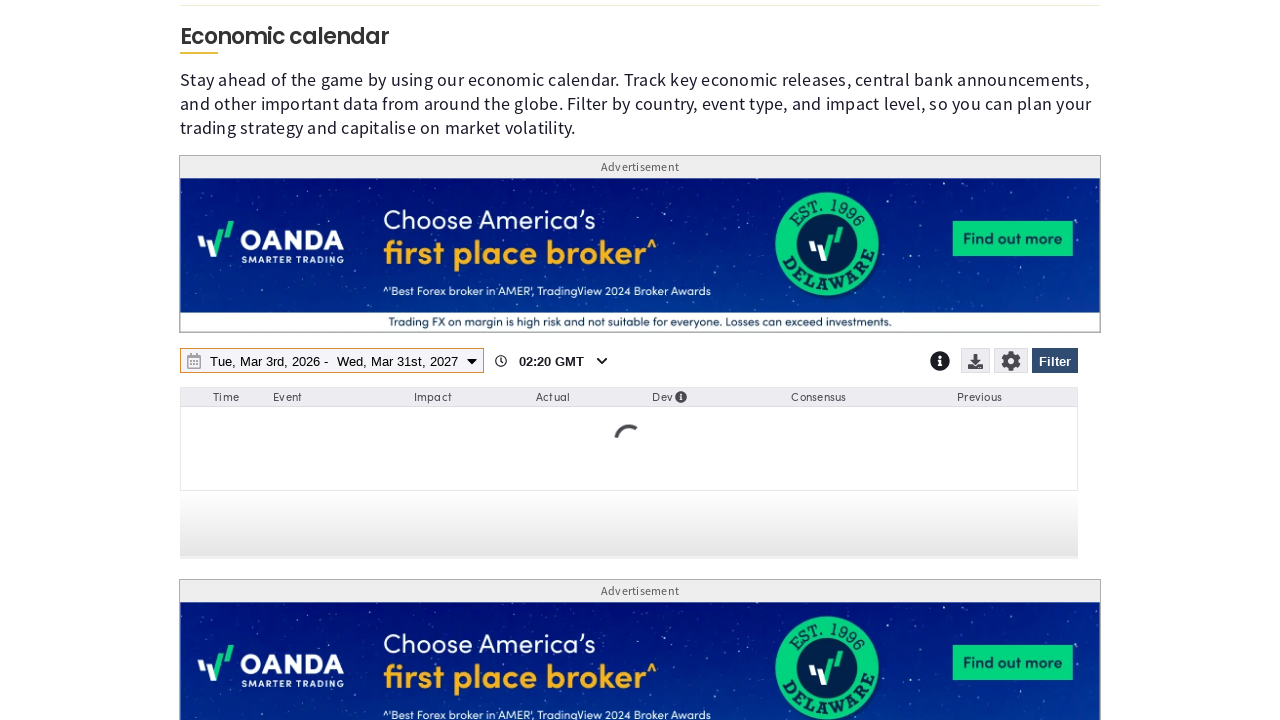

Waited 1500ms for date range to be applied
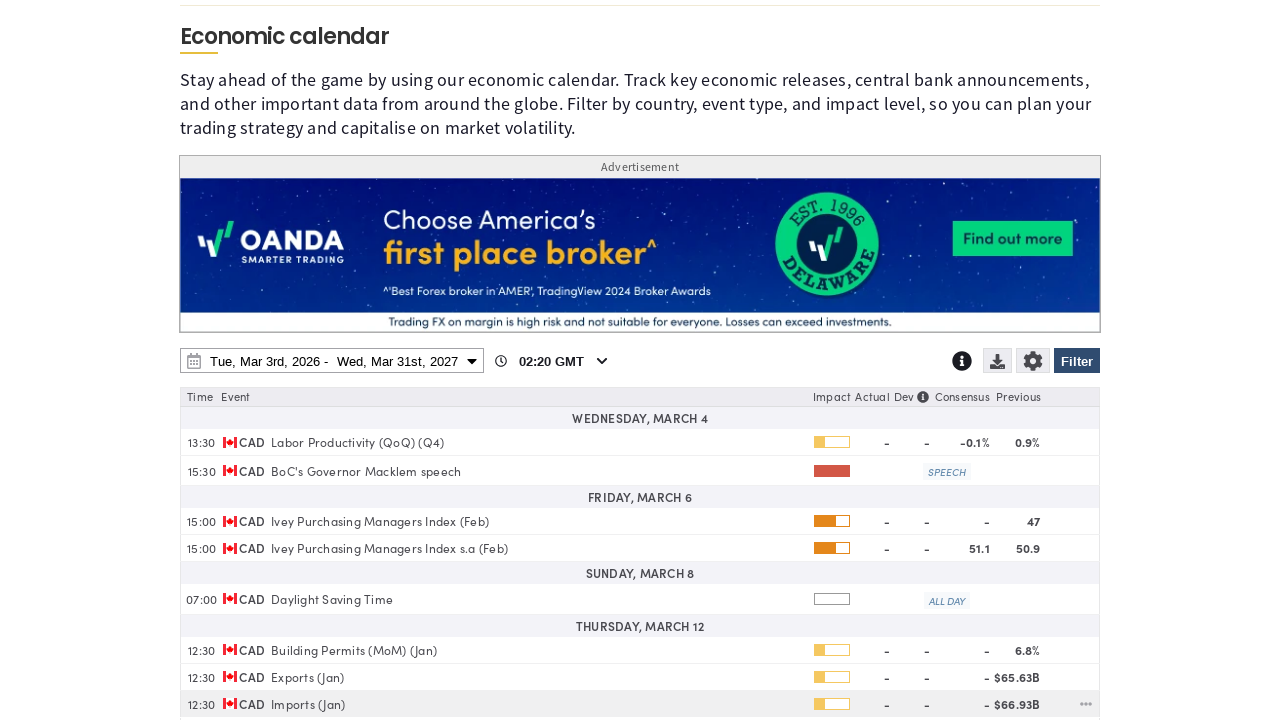

Clicked to open download menu at (1000, 363) on .fxs_selectable-wrapper
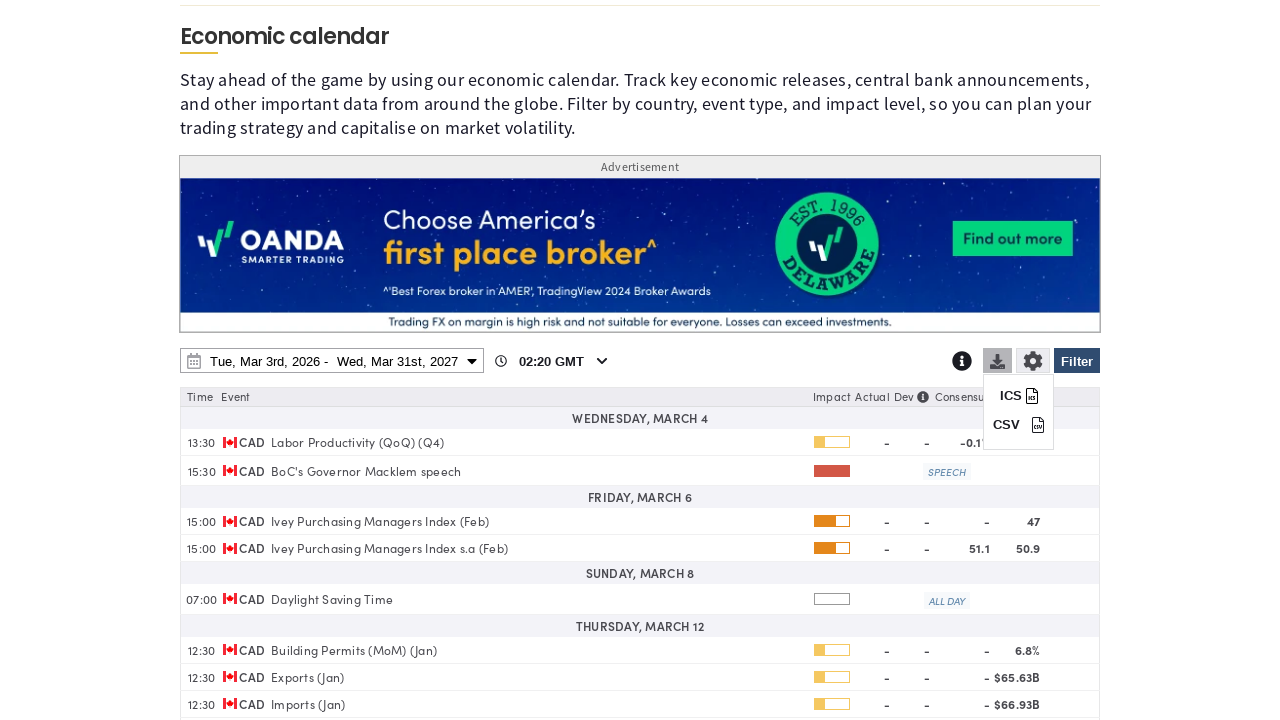

Download menu appeared with ICS button visible
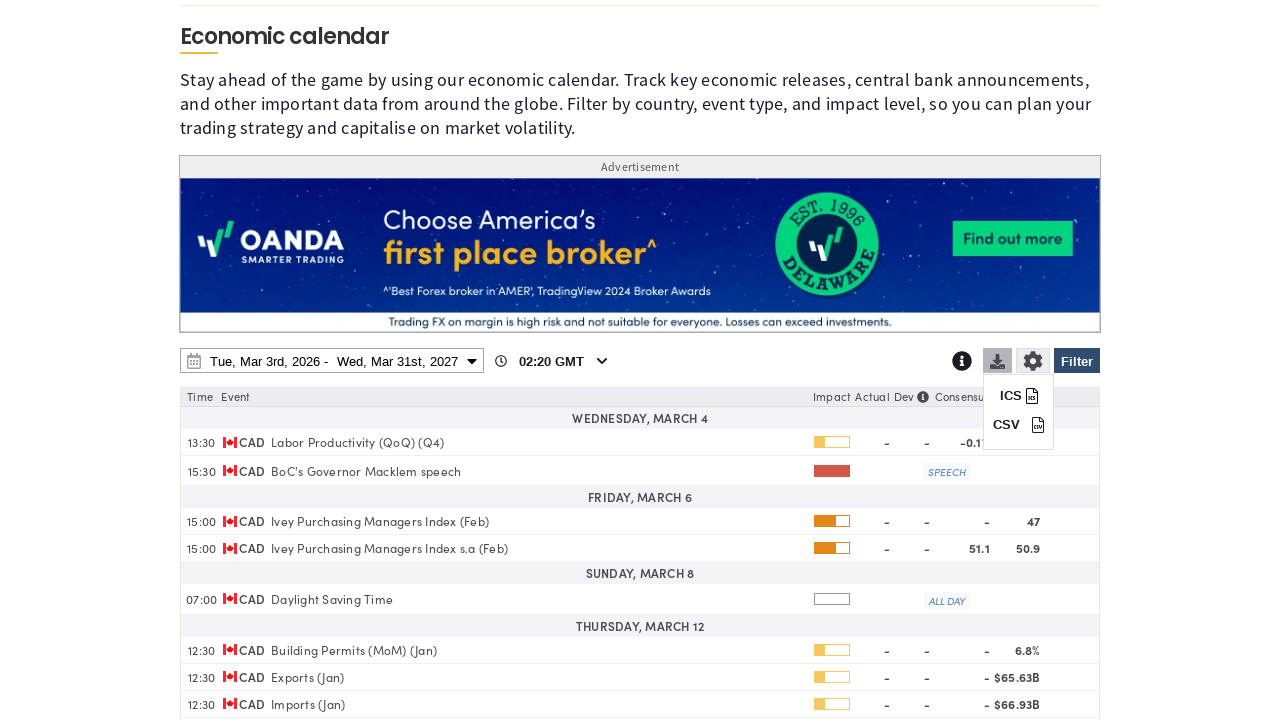

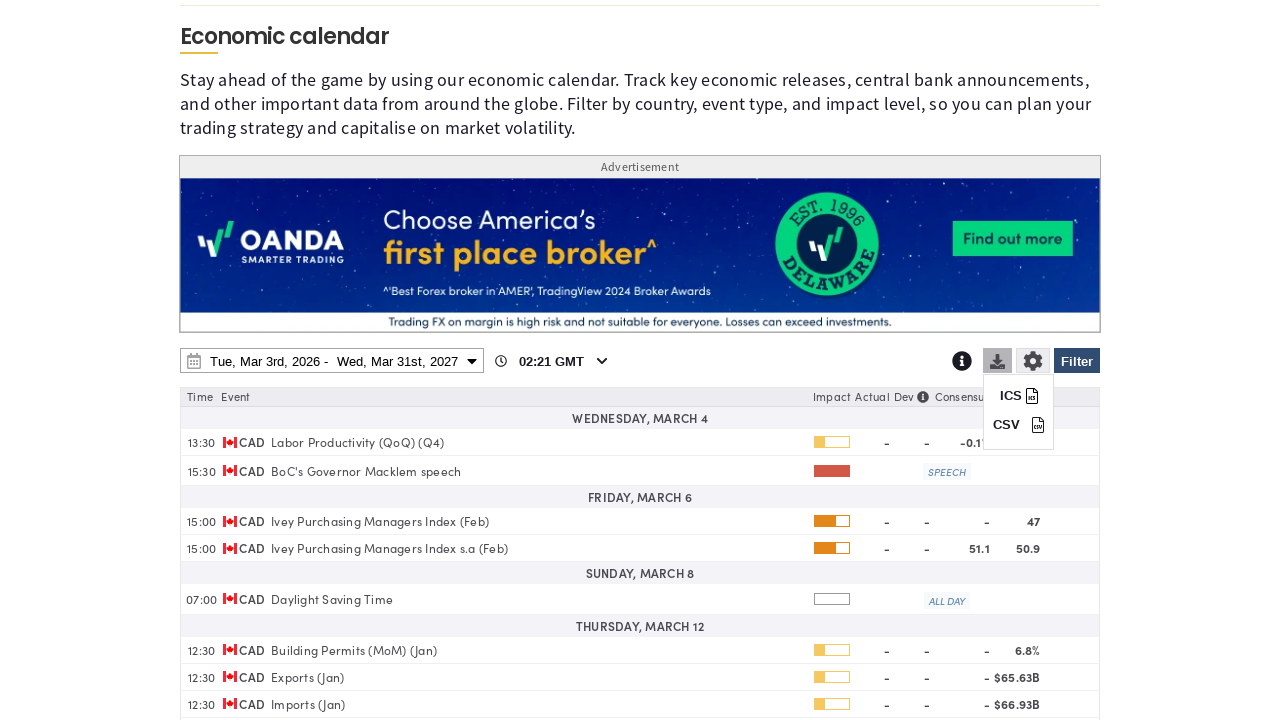